Navigates to Nykaa website using JavaScript executor, retrieves the page title and URL, then refreshes the page

Starting URL: https://www.nykaa.com/

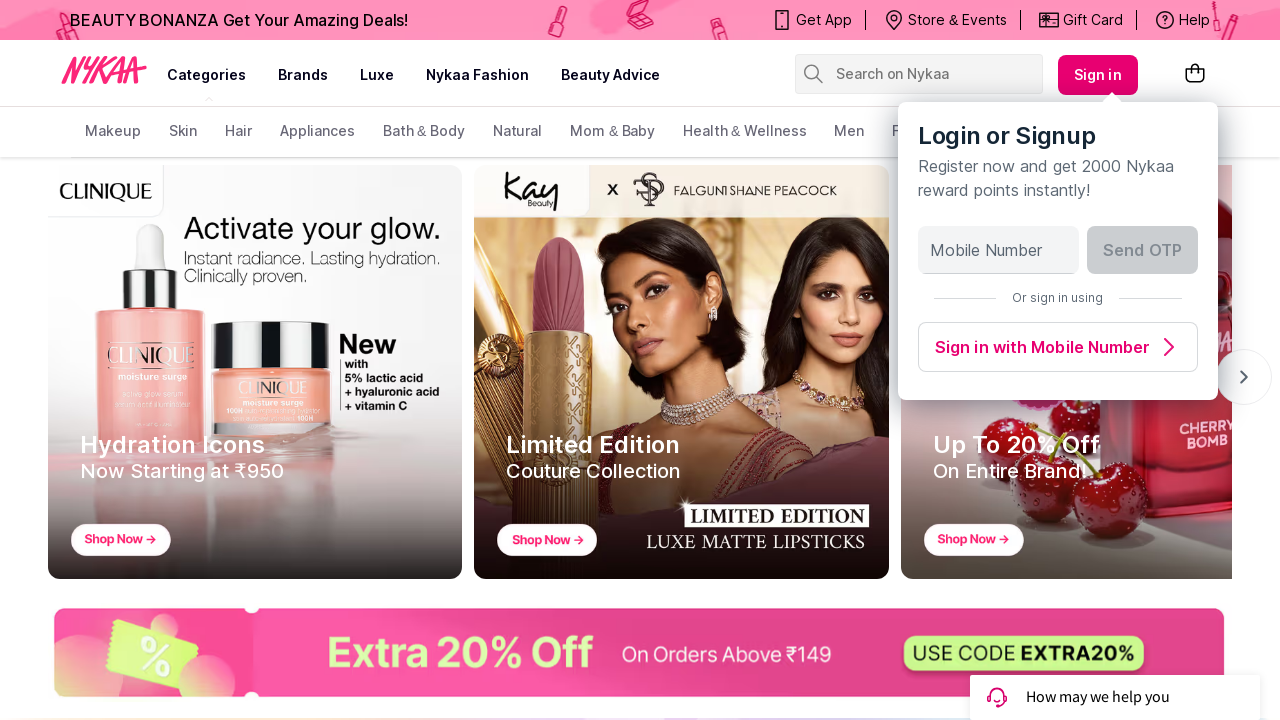

Retrieved page title using JavaScript: document.title
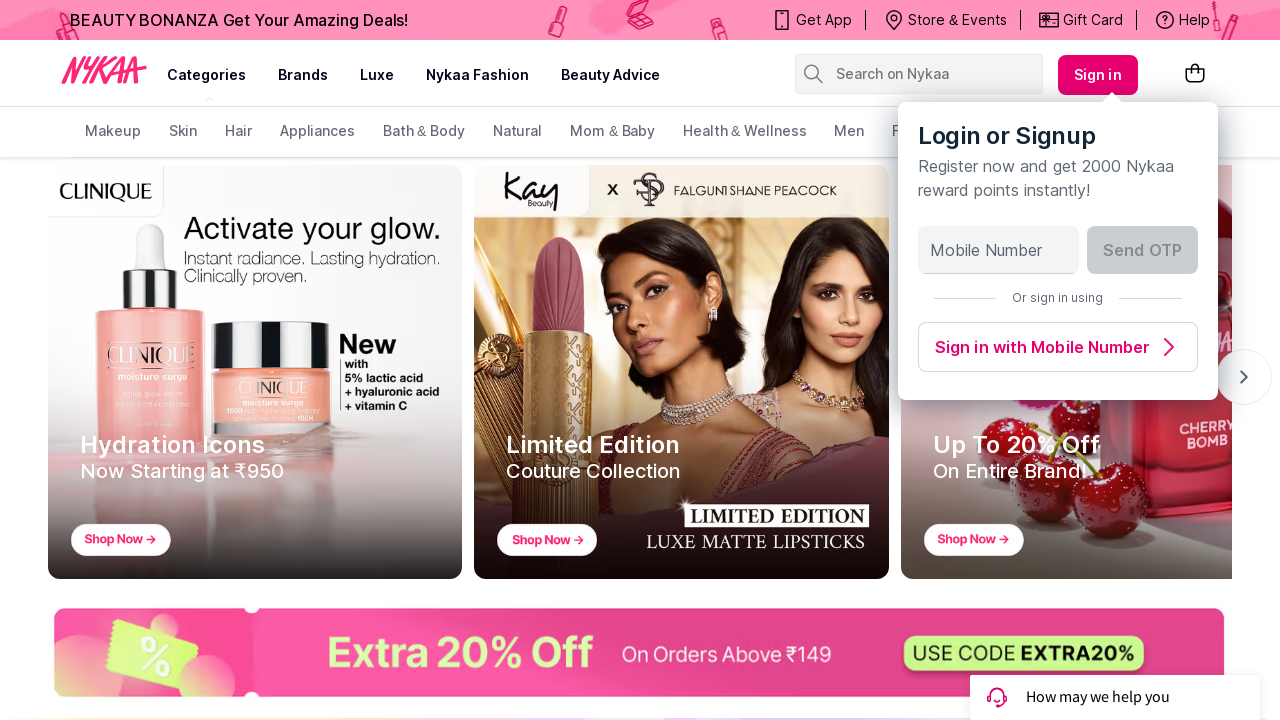

Retrieved page URL using JavaScript: document.URL
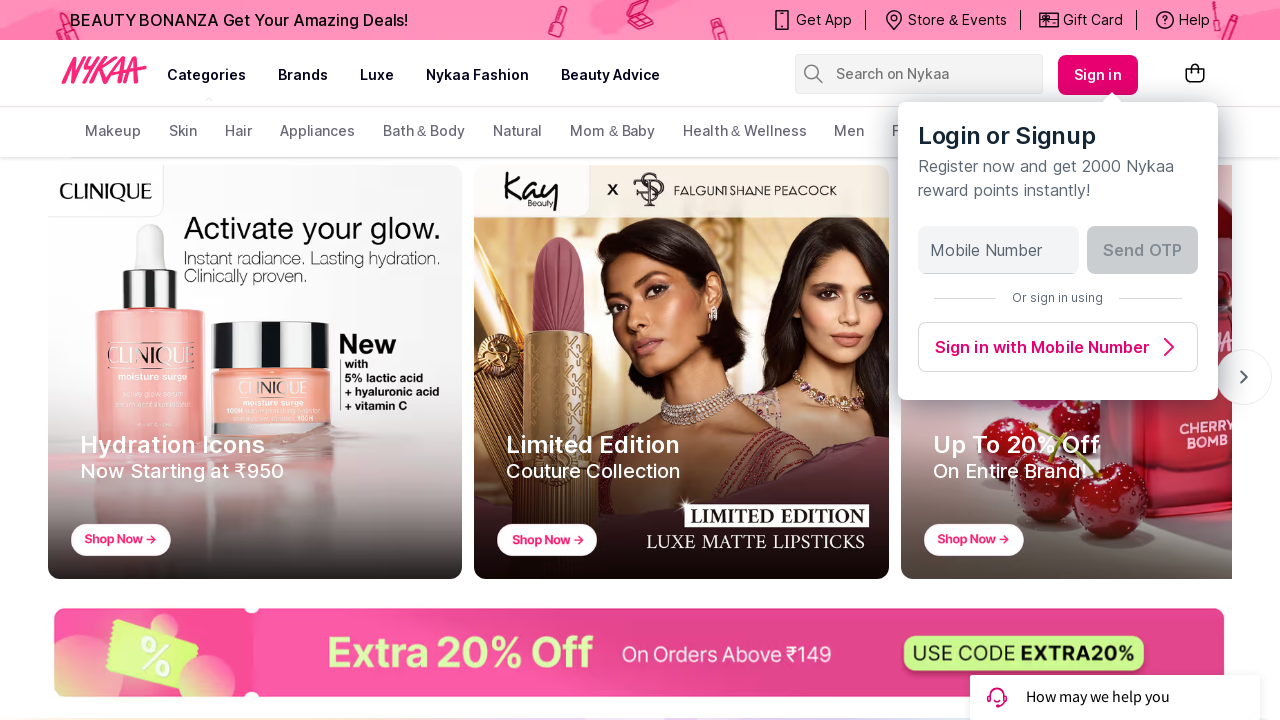

Refreshed page using JavaScript: history.go(0)
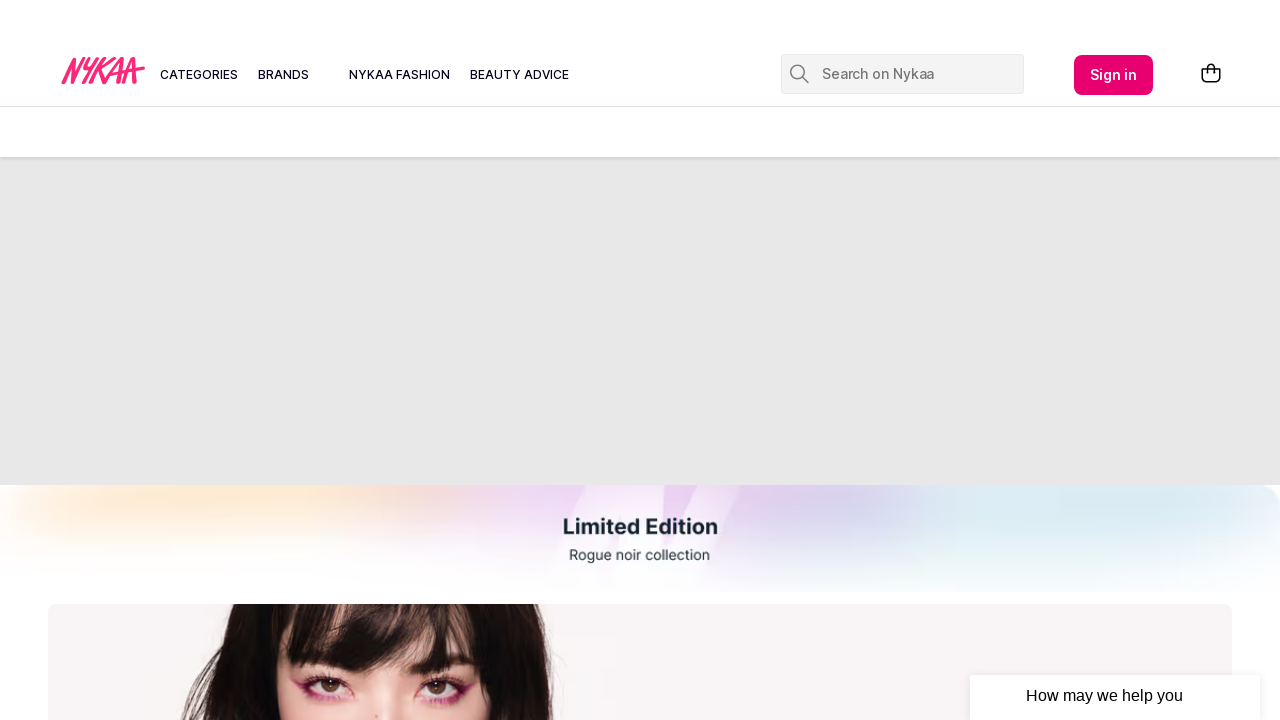

Waited for page to reload and network to become idle
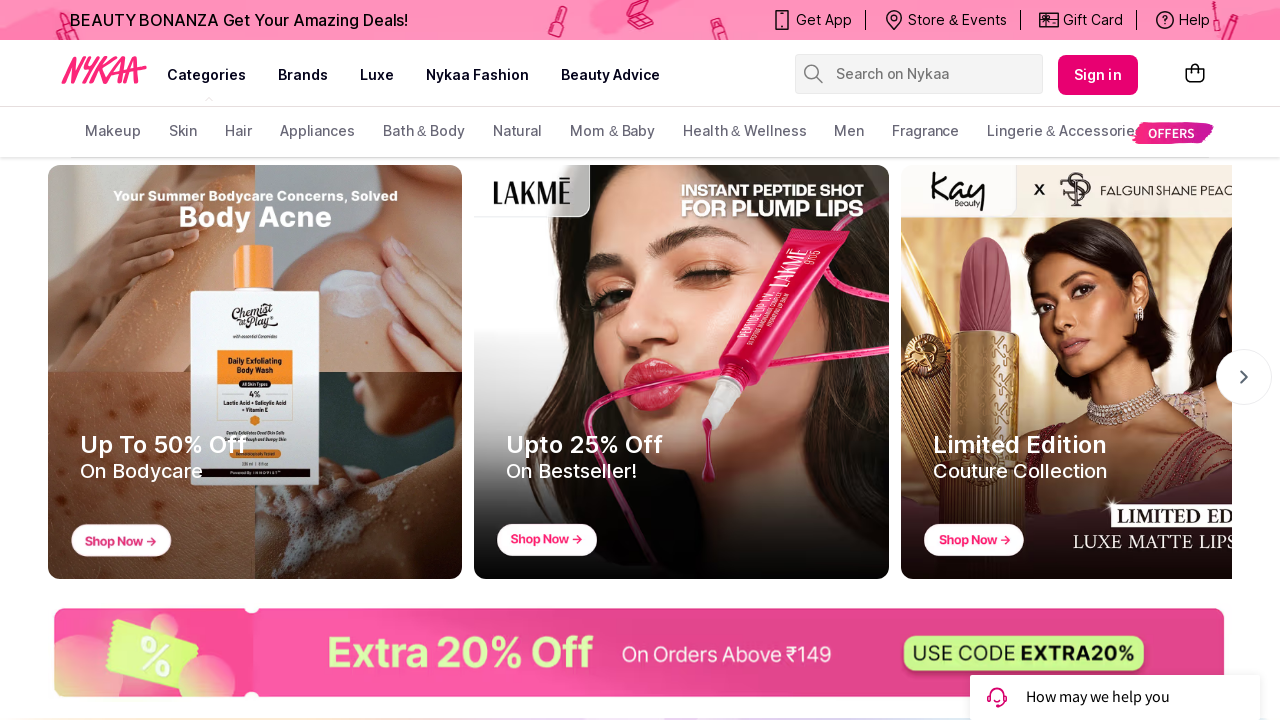

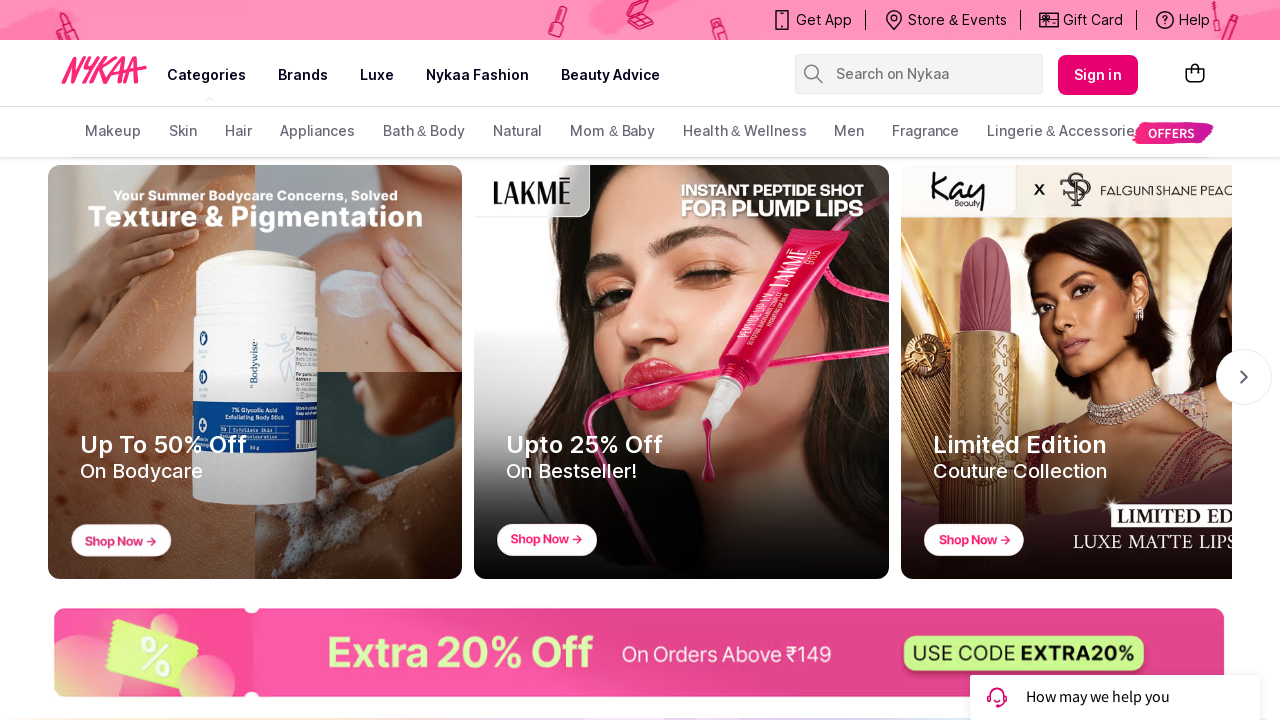